Waits for price to reach $100, books an item, then solves a mathematical problem by calculating and submitting the answer

Starting URL: http://suninjuly.github.io/explicit_wait2.html

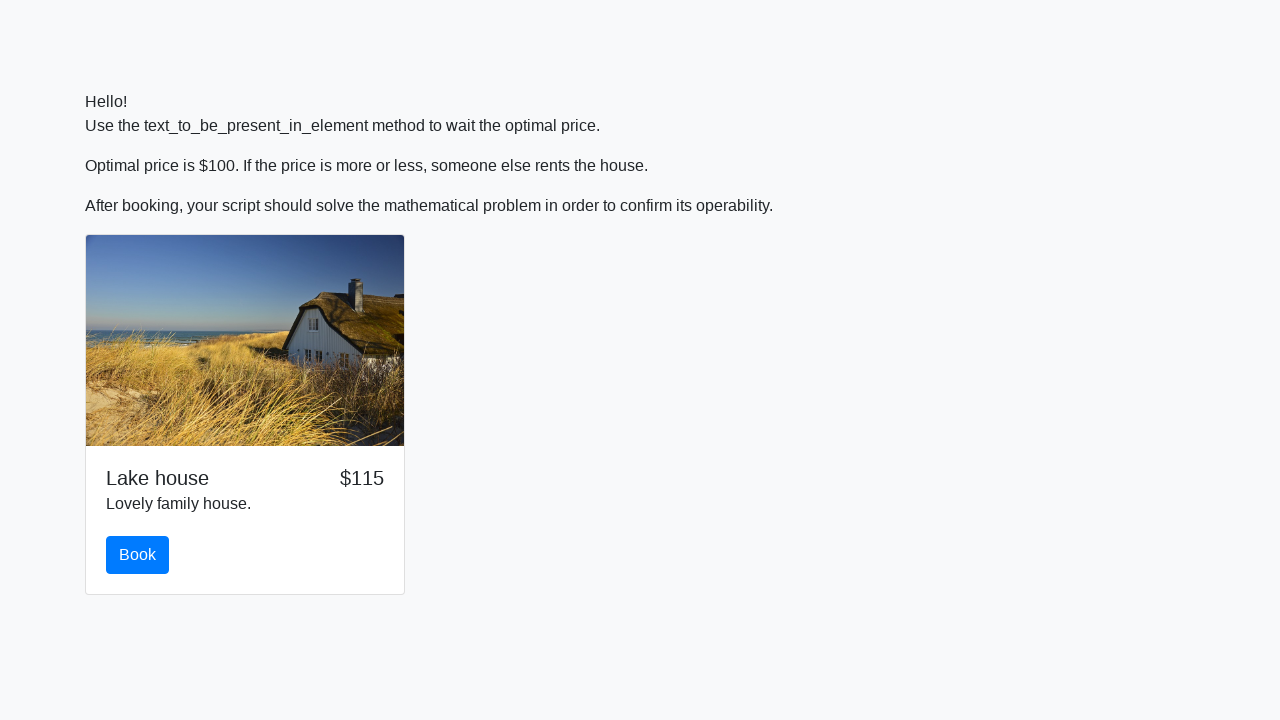

Waited for price to reach $100
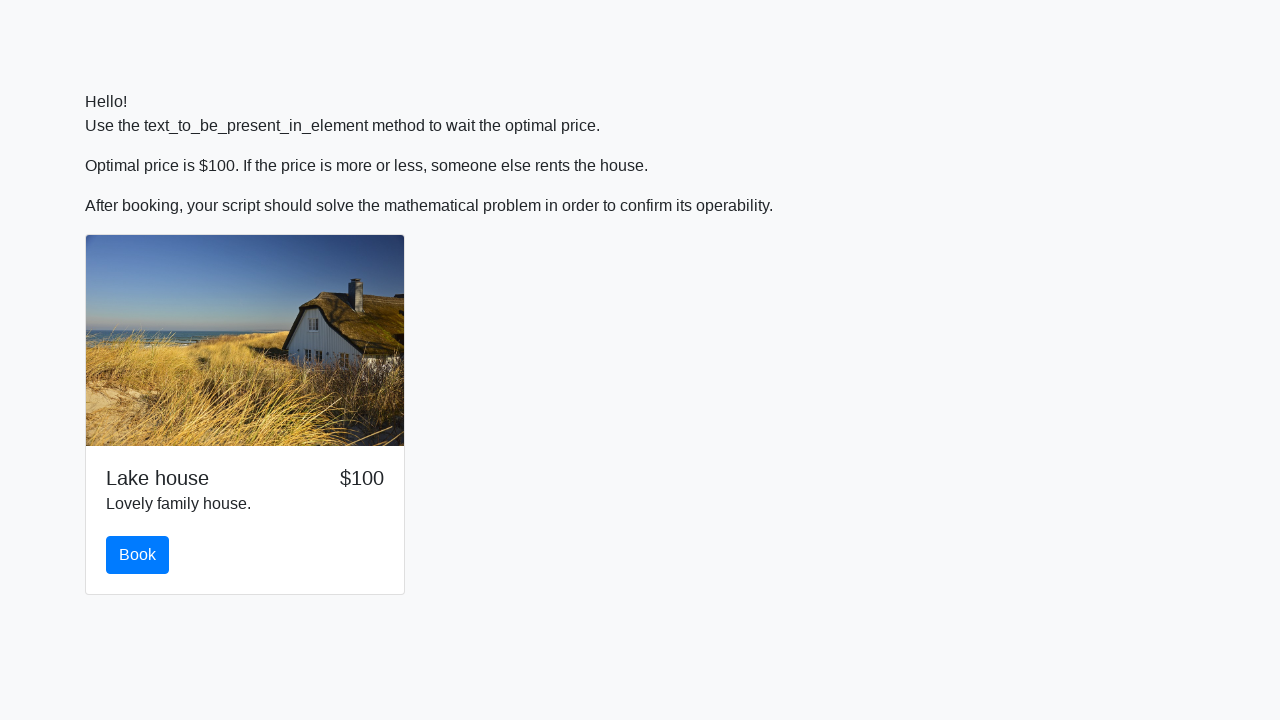

Clicked the book button at (138, 555) on #book
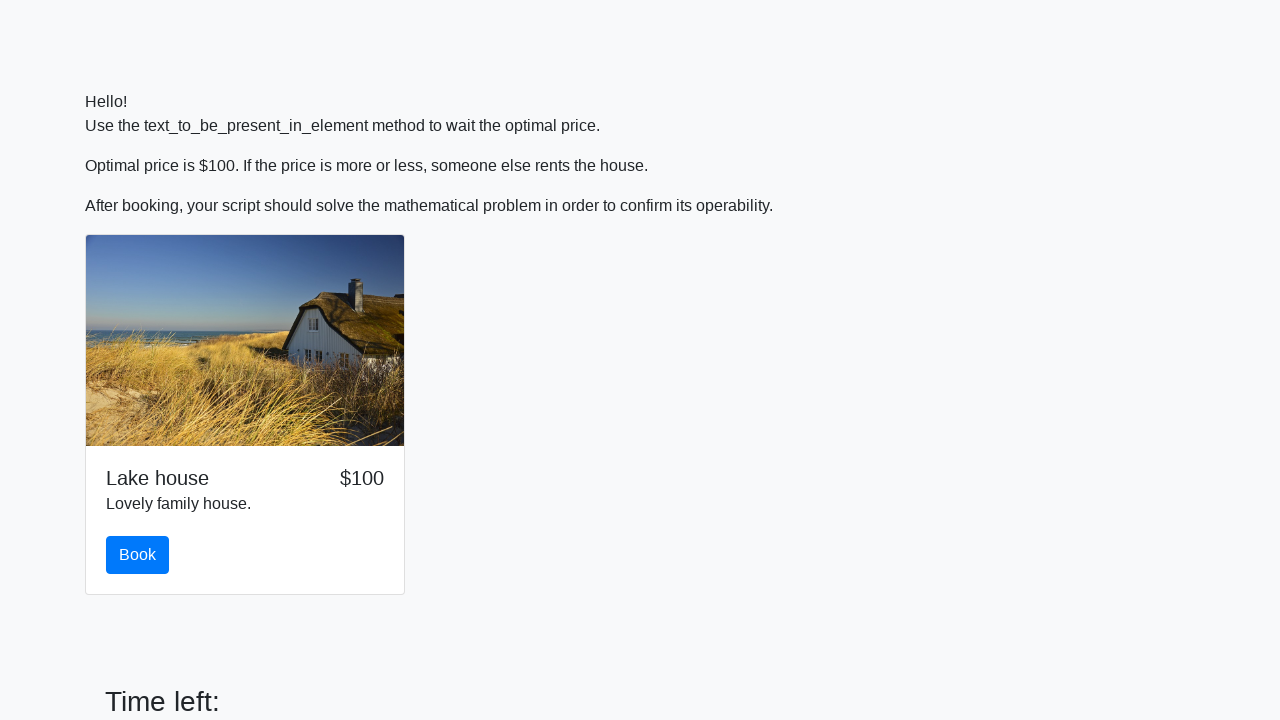

Scrolled down 400 pixels to reveal math problem
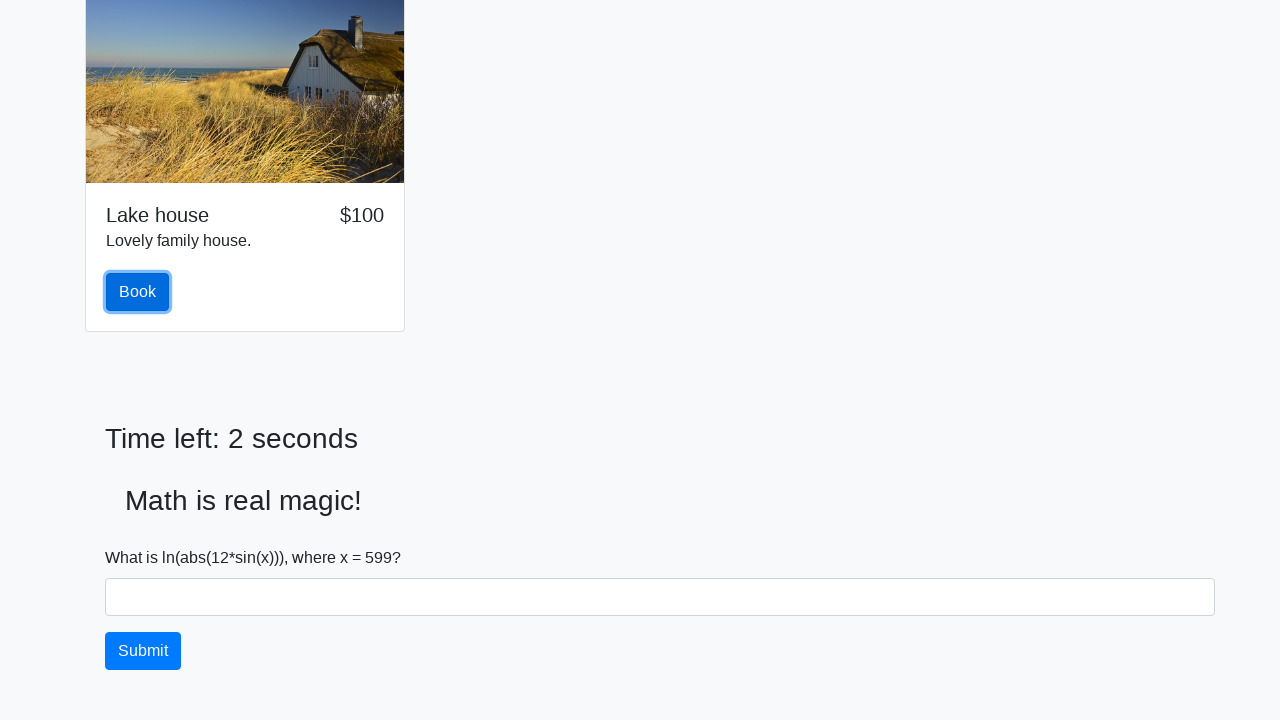

Retrieved input value: 599
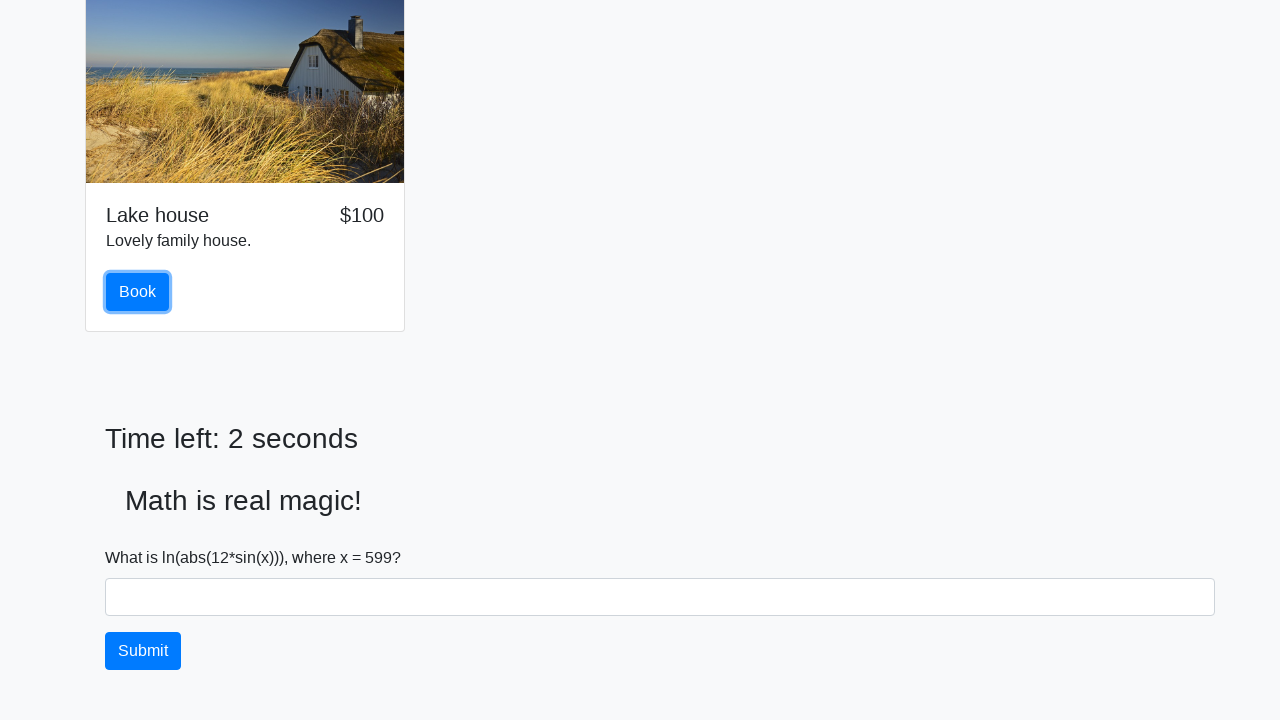

Calculated answer: 2.3393271398200715
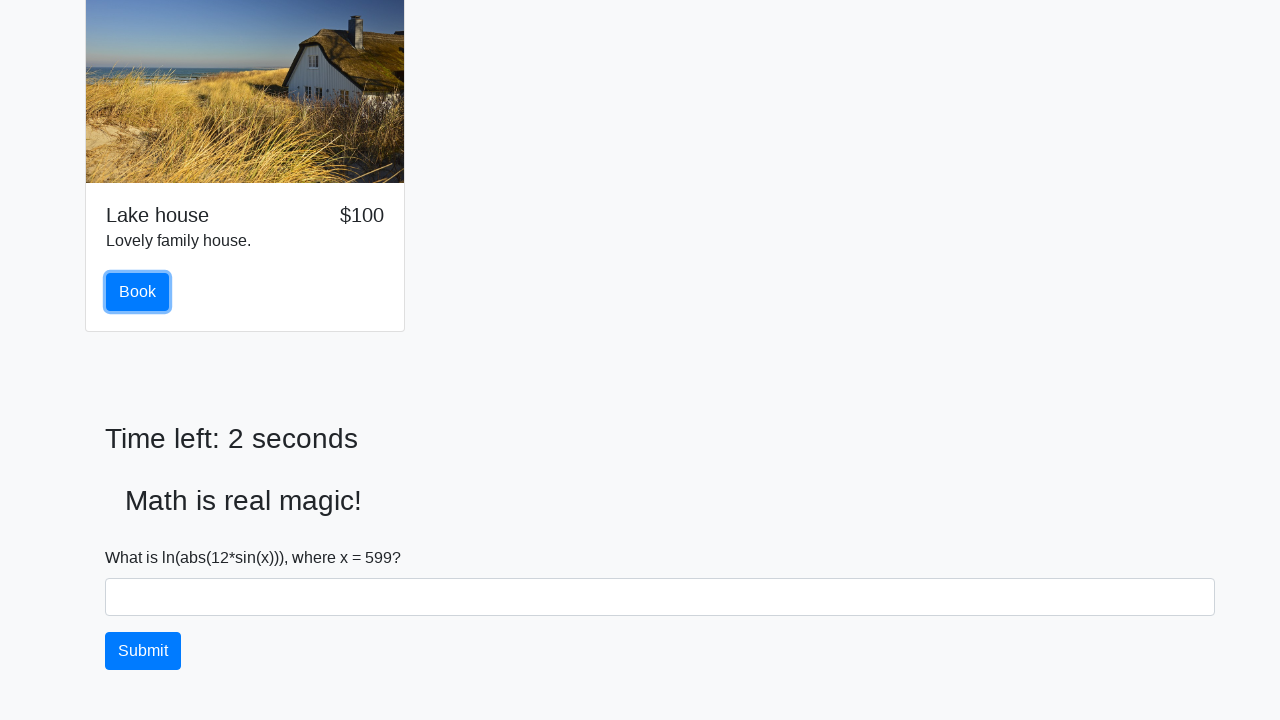

Filled in the calculated answer on #answer
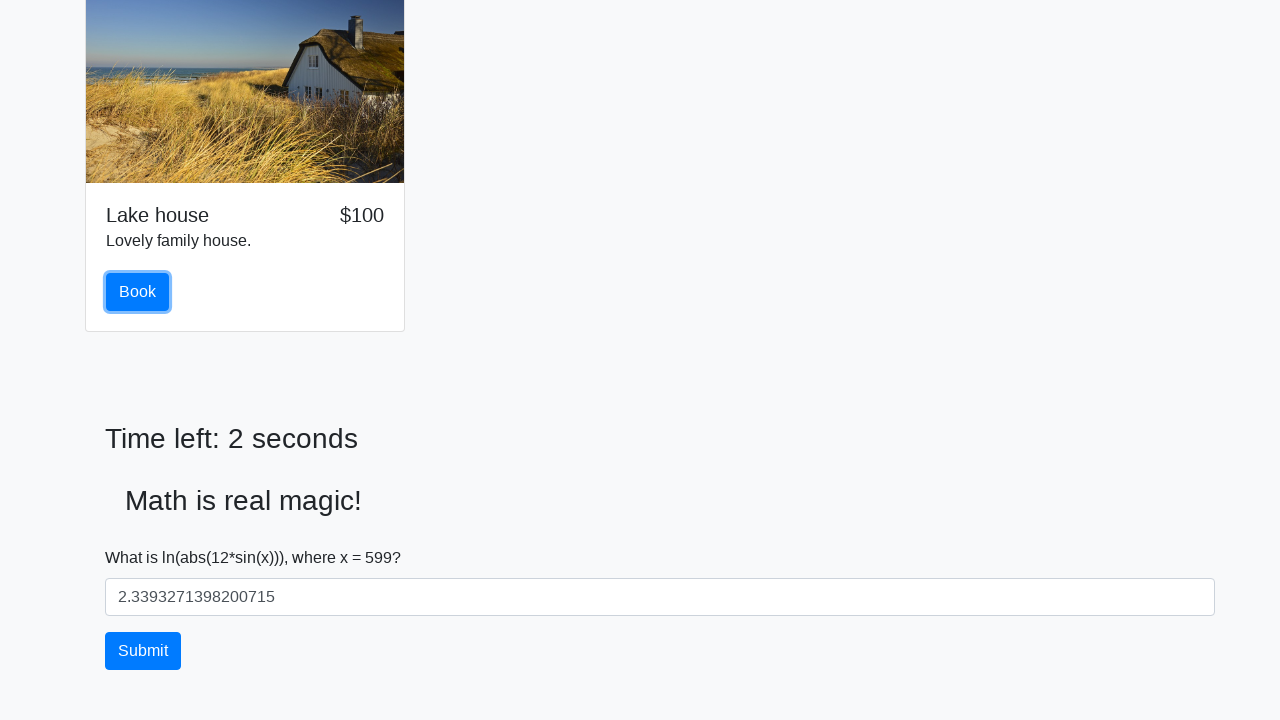

Clicked the solve button to submit answer at (143, 651) on #solve
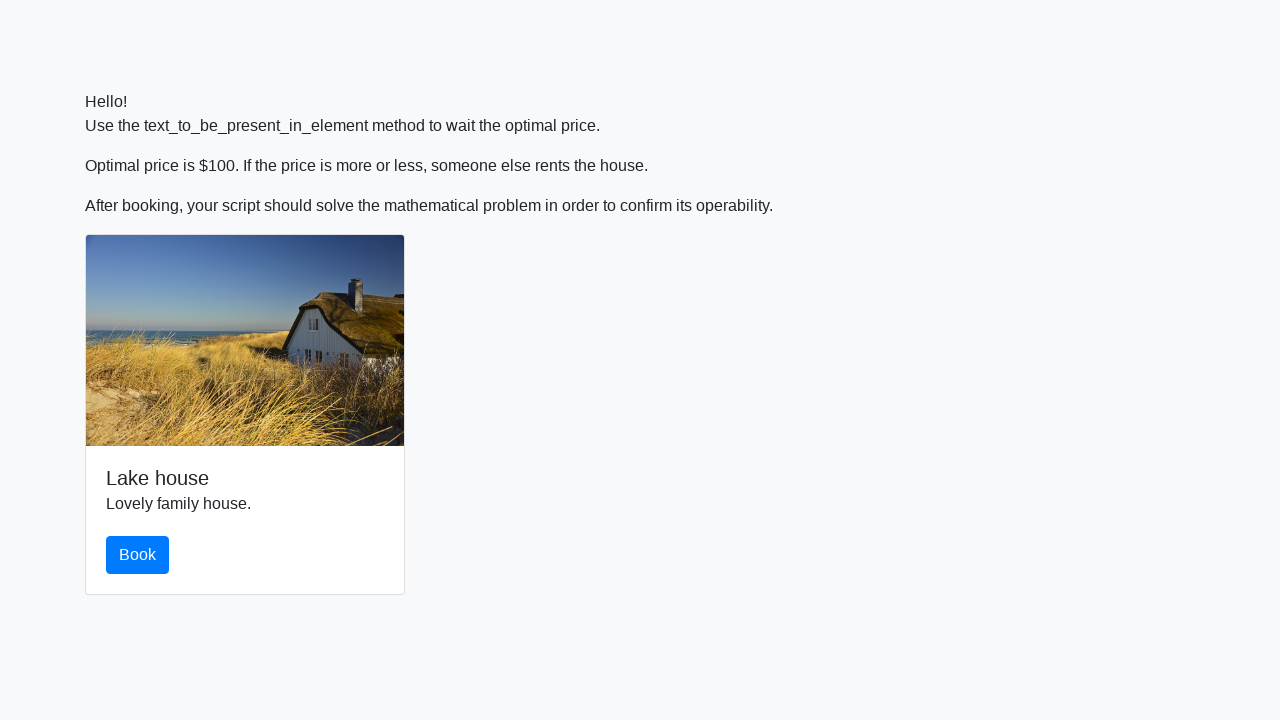

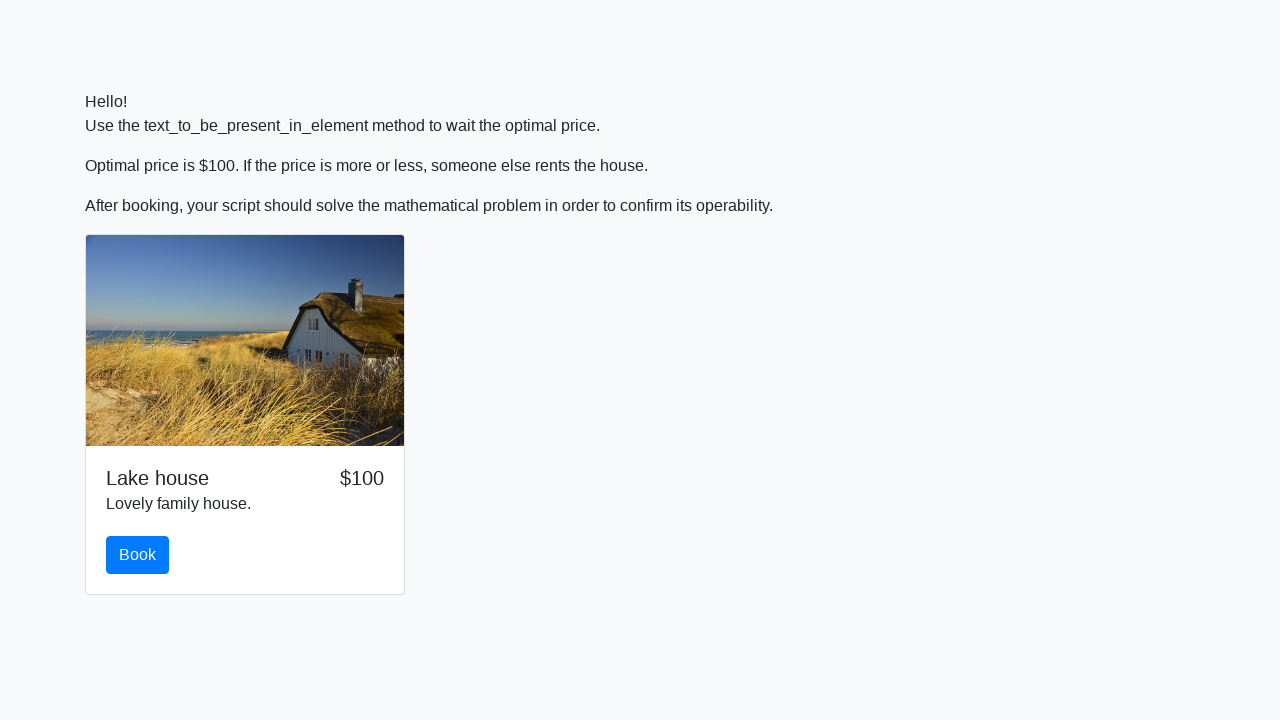